Demonstrates drag-and-drop-by-offset action by dragging element A to a specific offset position

Starting URL: https://crossbrowsertesting.github.io/drag-and-drop

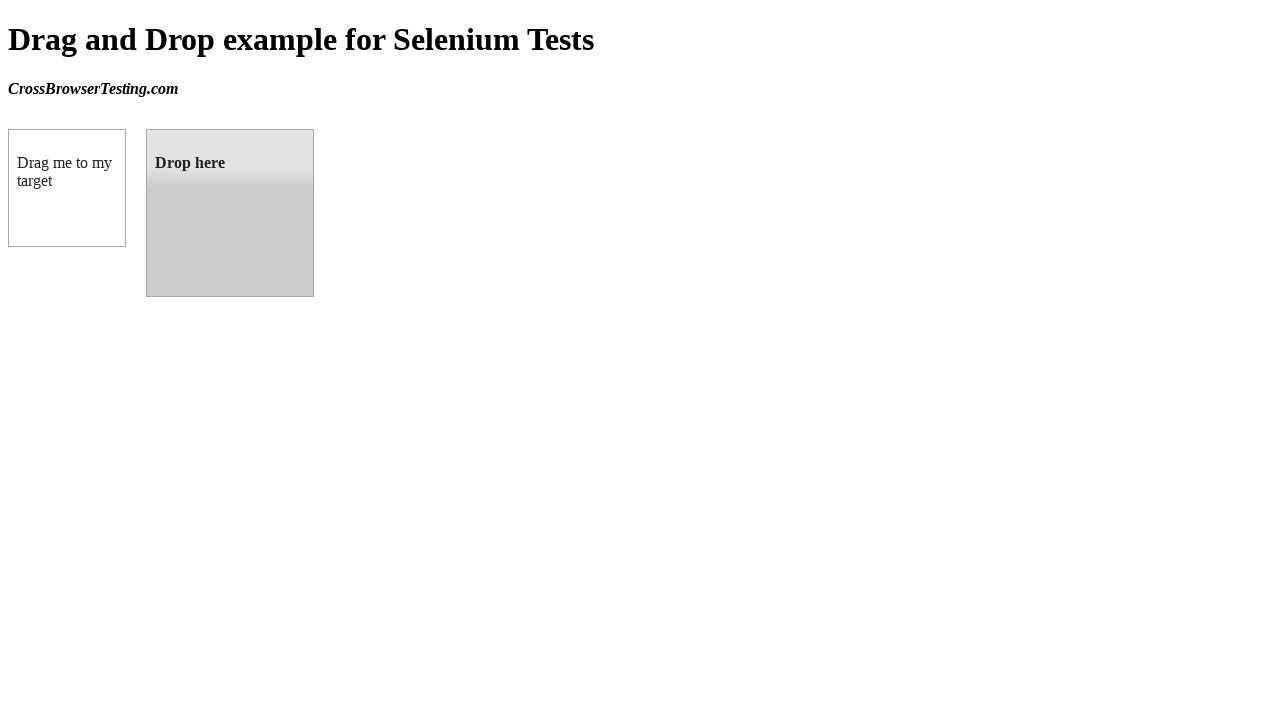

Navigated to drag-and-drop test page
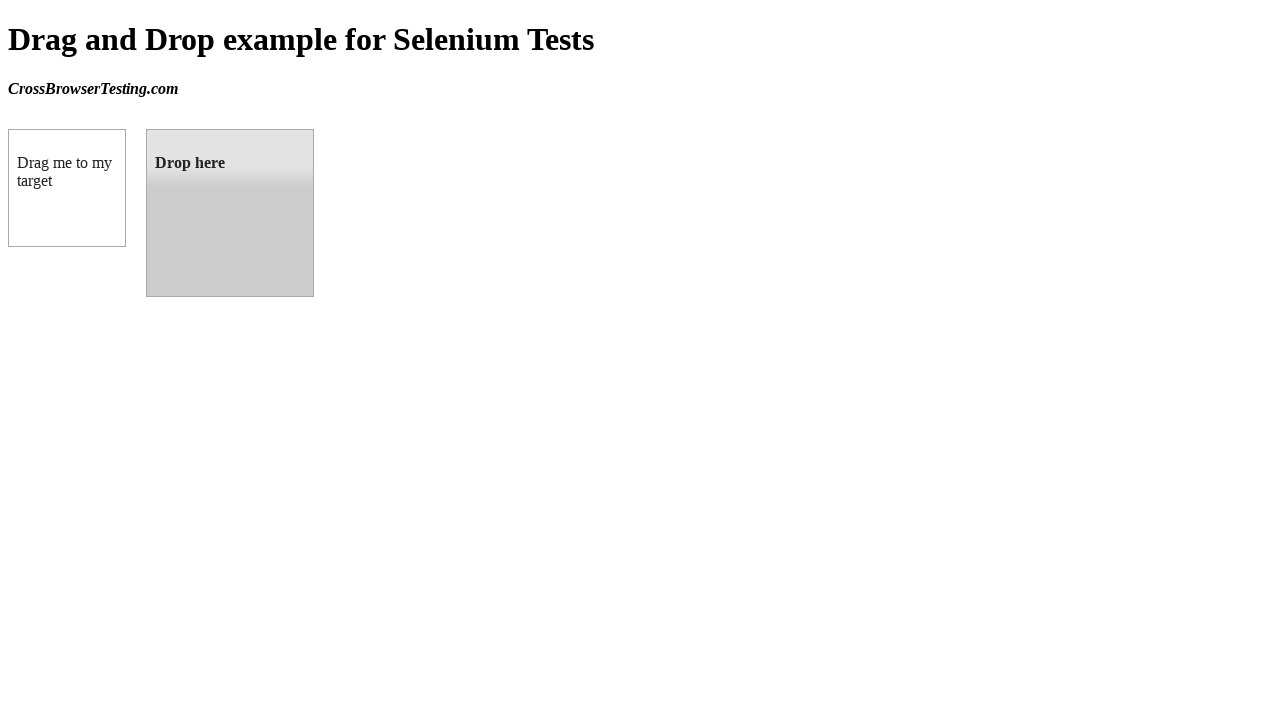

Located draggable source element
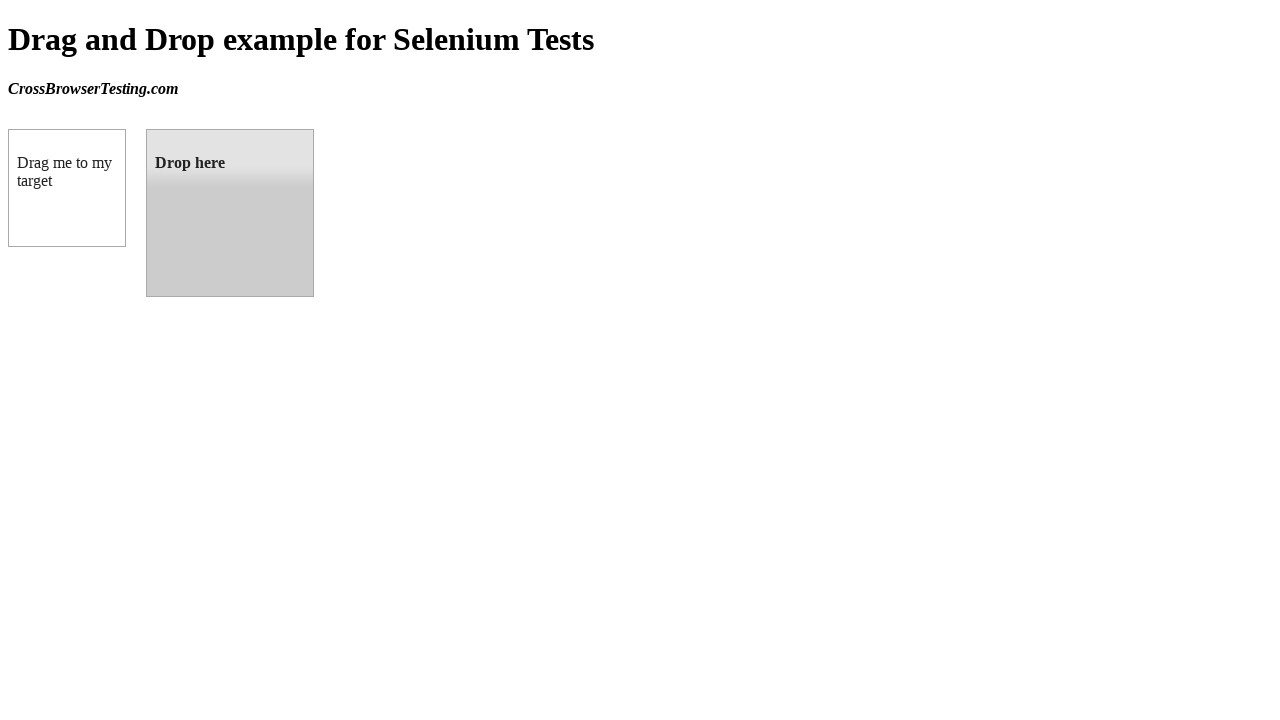

Located droppable target element
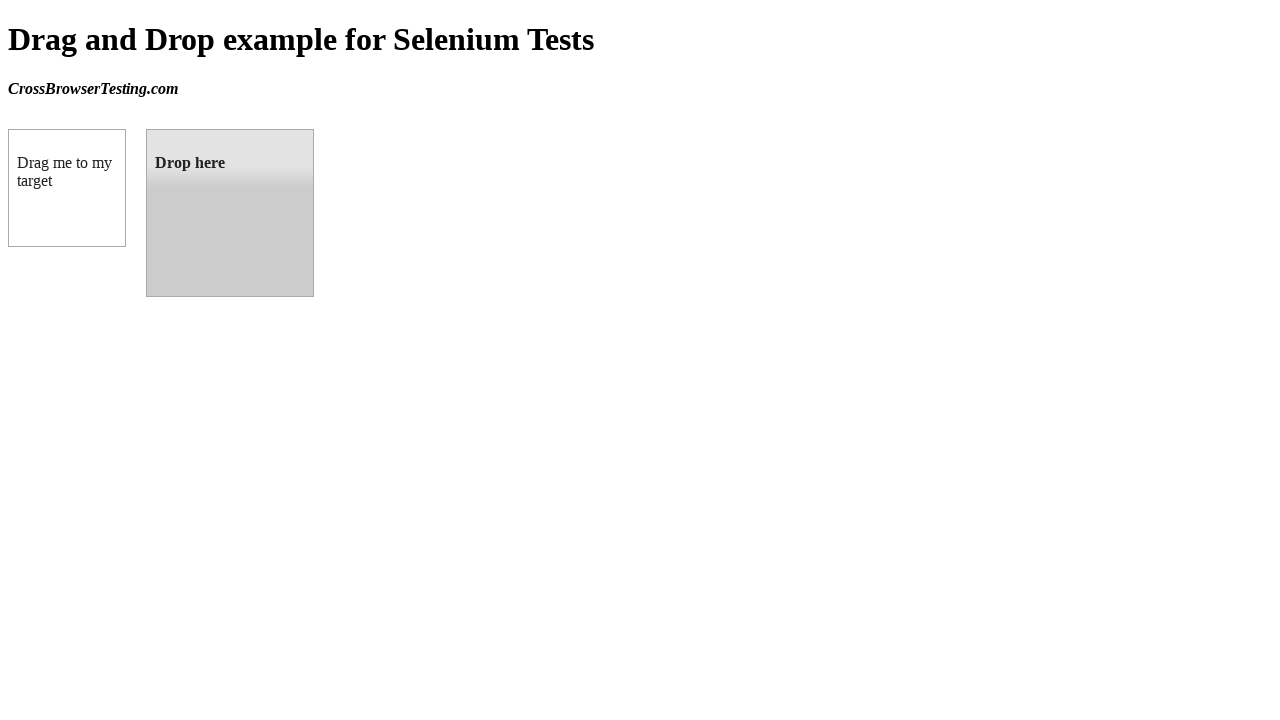

Retrieved target element's bounding box coordinates
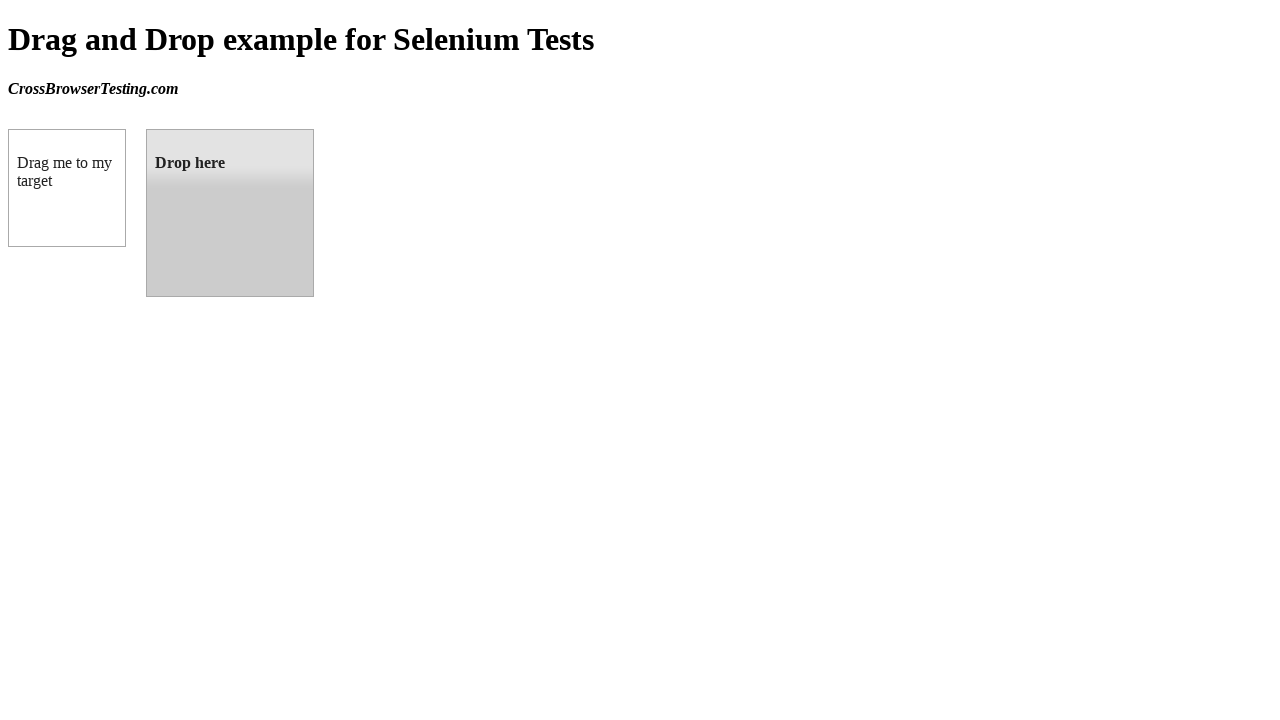

Dragged source element to target element position at (230, 213)
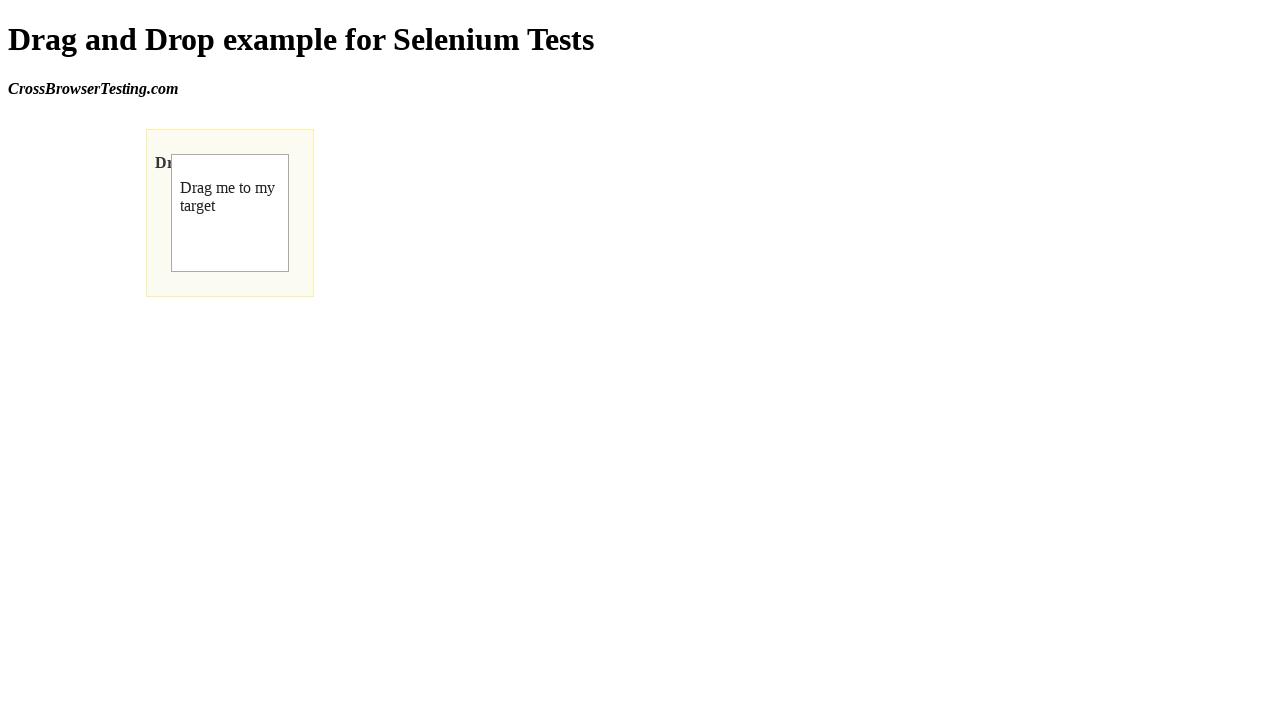

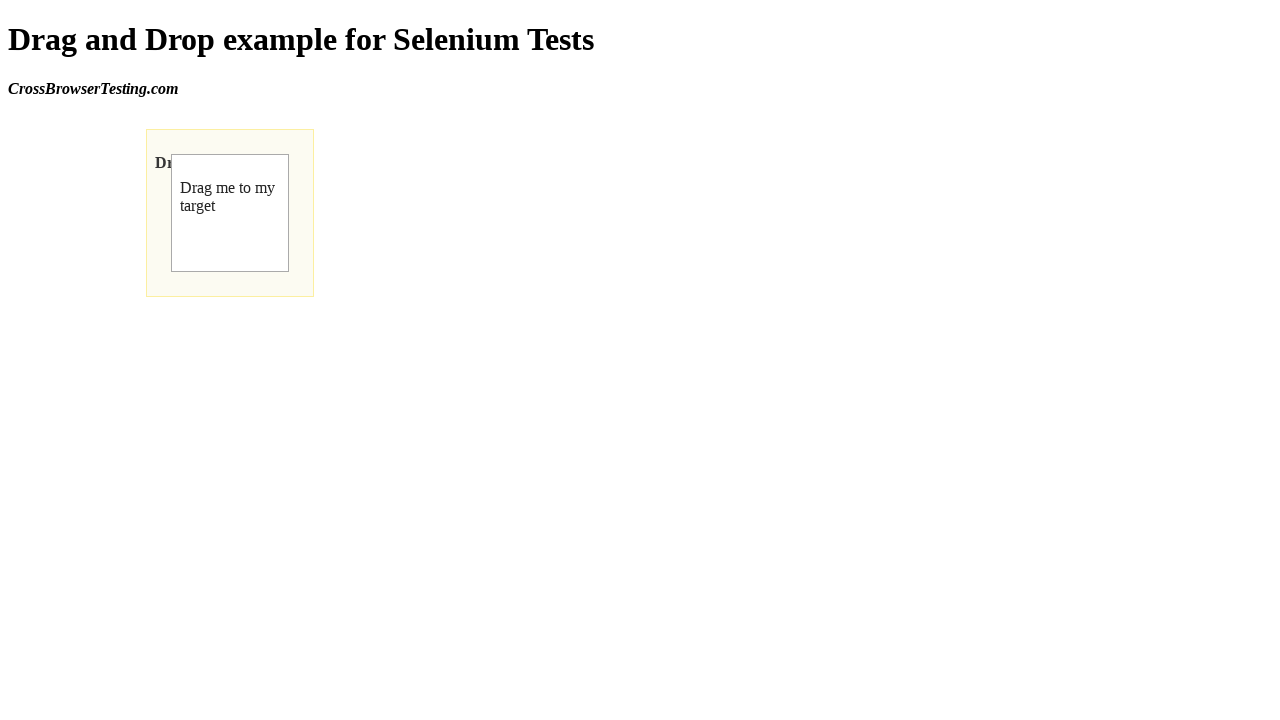